Tests login form validation by attempting to login with incorrect password and verifying the error message is displayed

Starting URL: https://the-internet.herokuapp.com/login

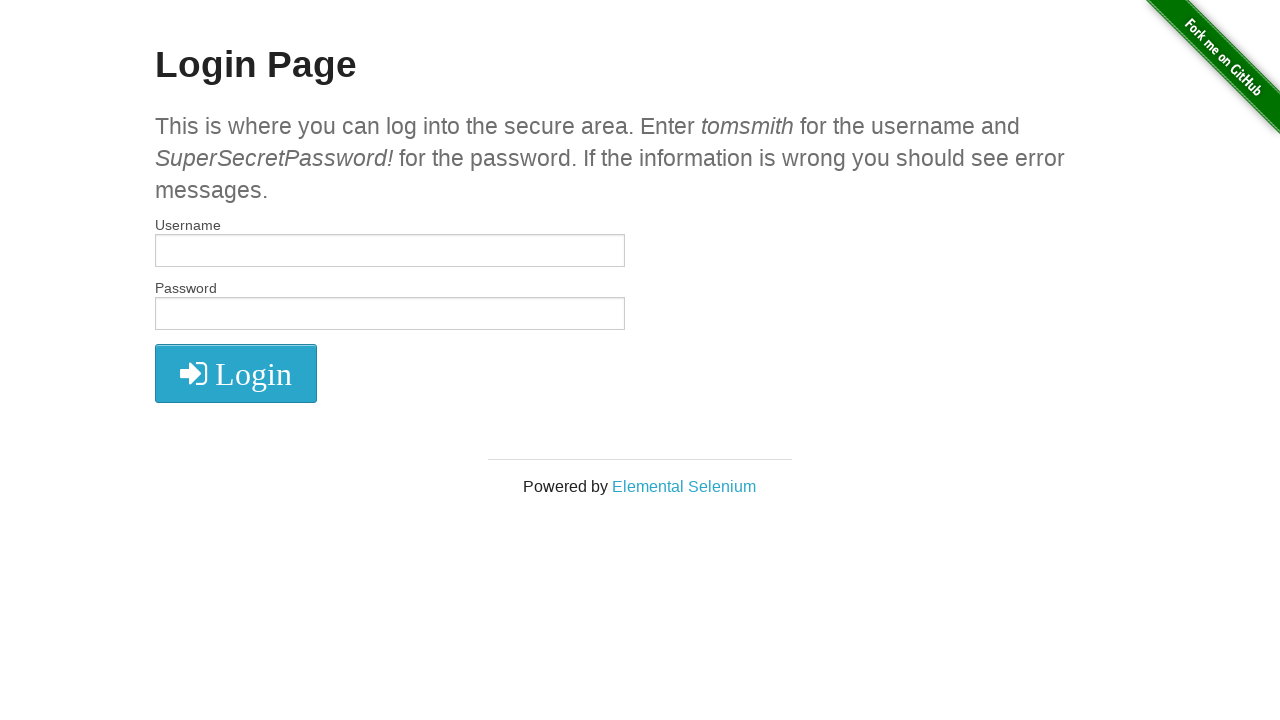

Filled username field with 'tomsmith' on #username
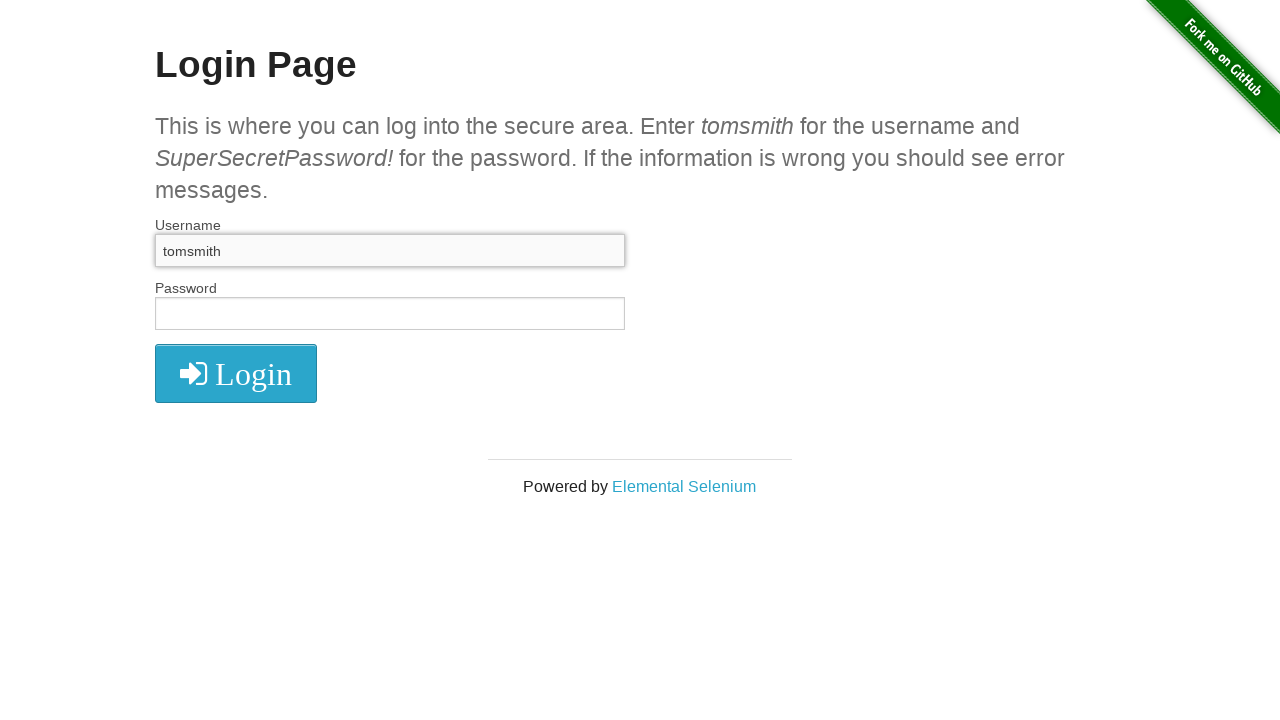

Filled password field with incorrect password 'WrongPassword!' on #password
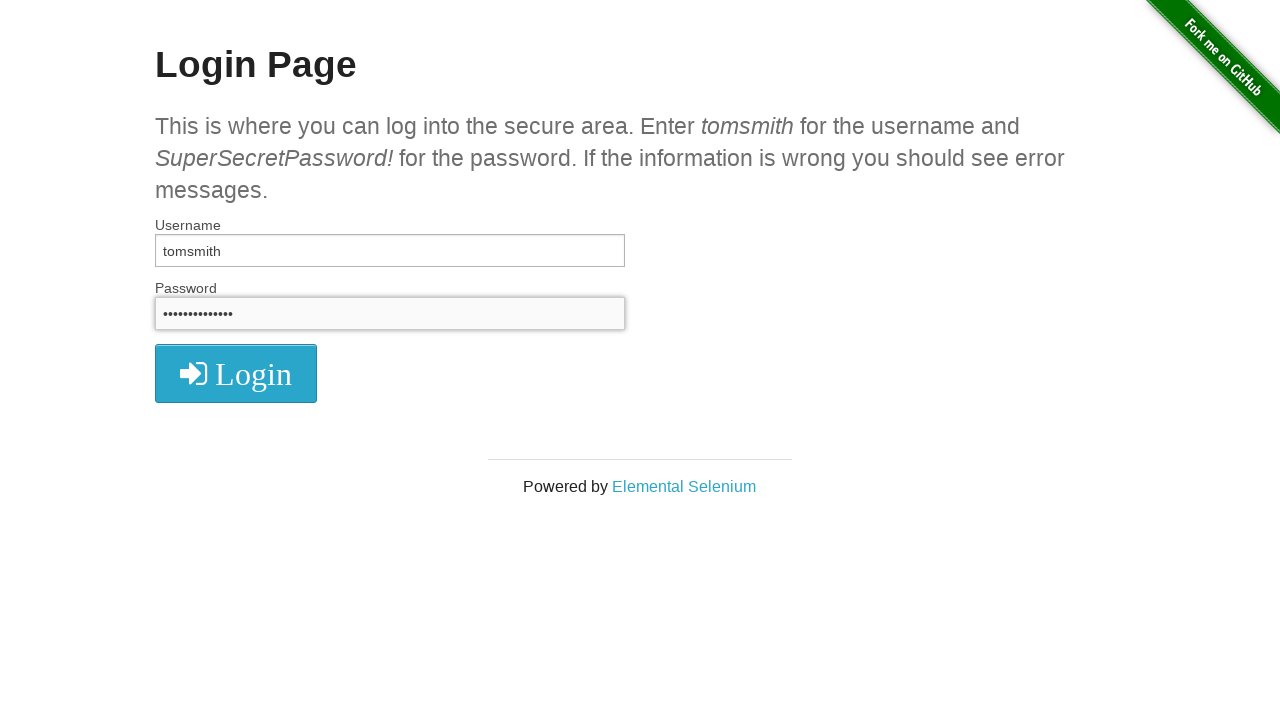

Clicked login button at (236, 373) on .radius
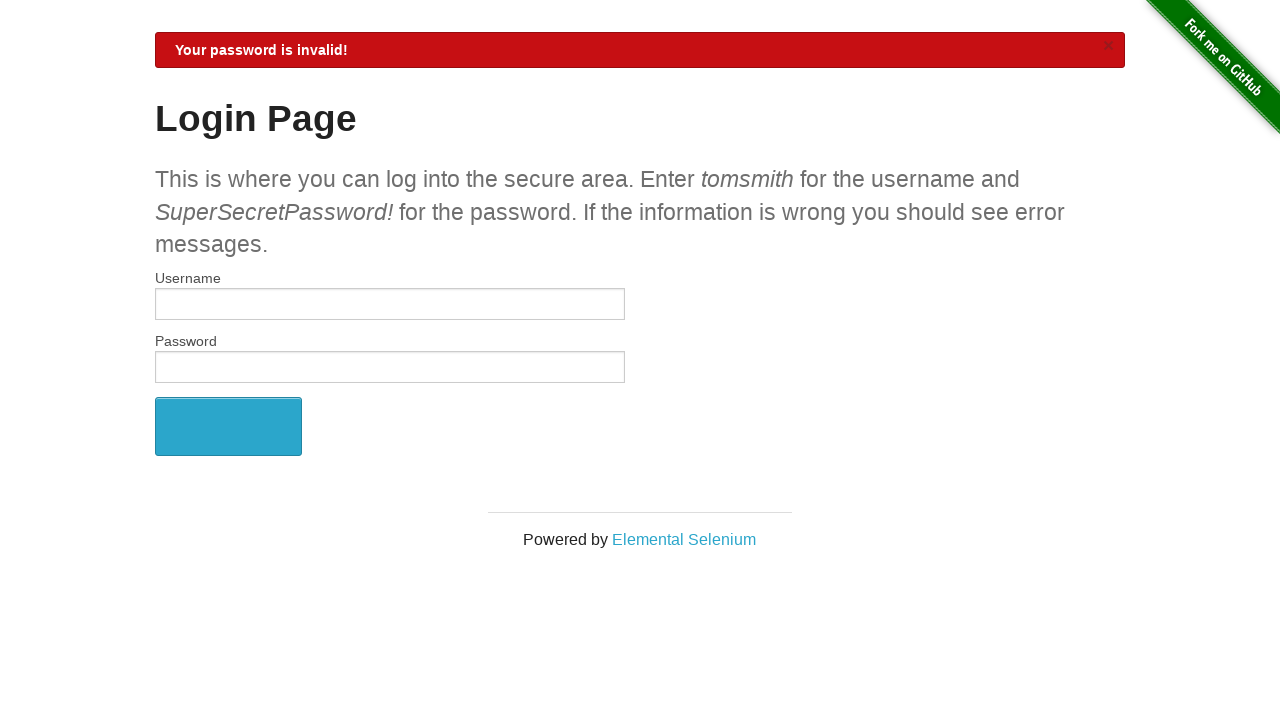

Located error message element
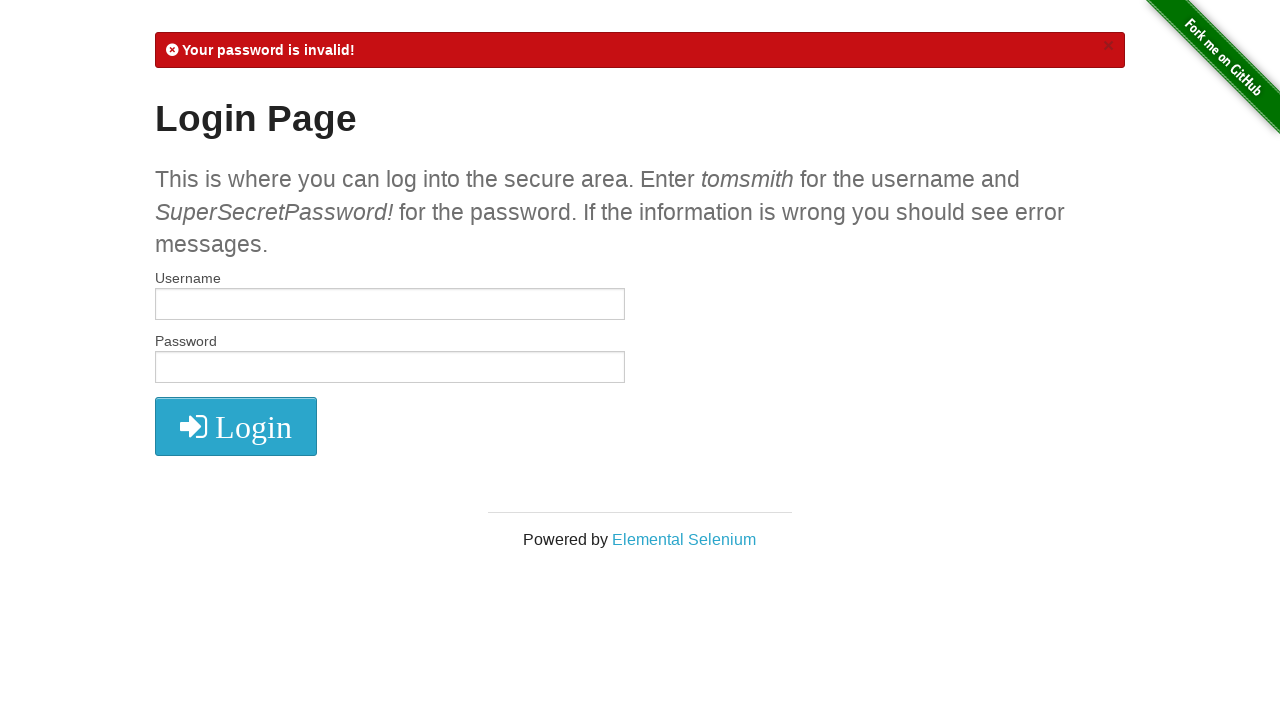

Verified error message 'Your password is invalid!' is displayed
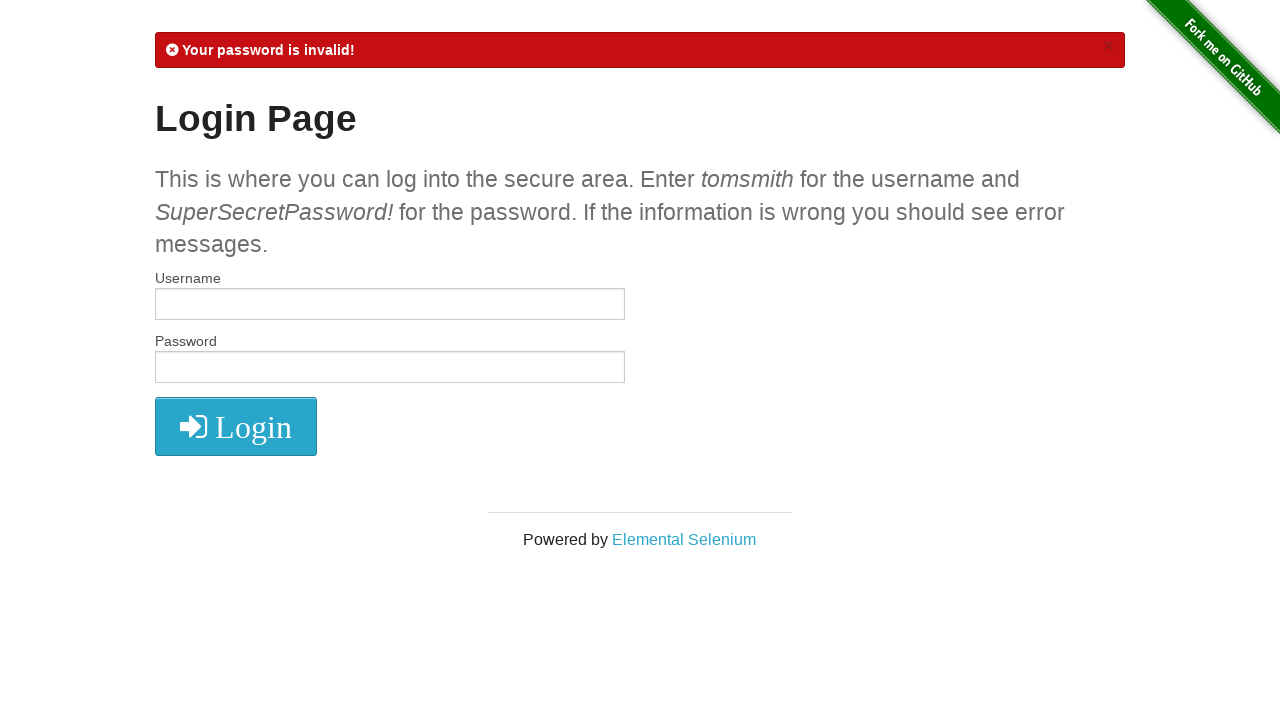

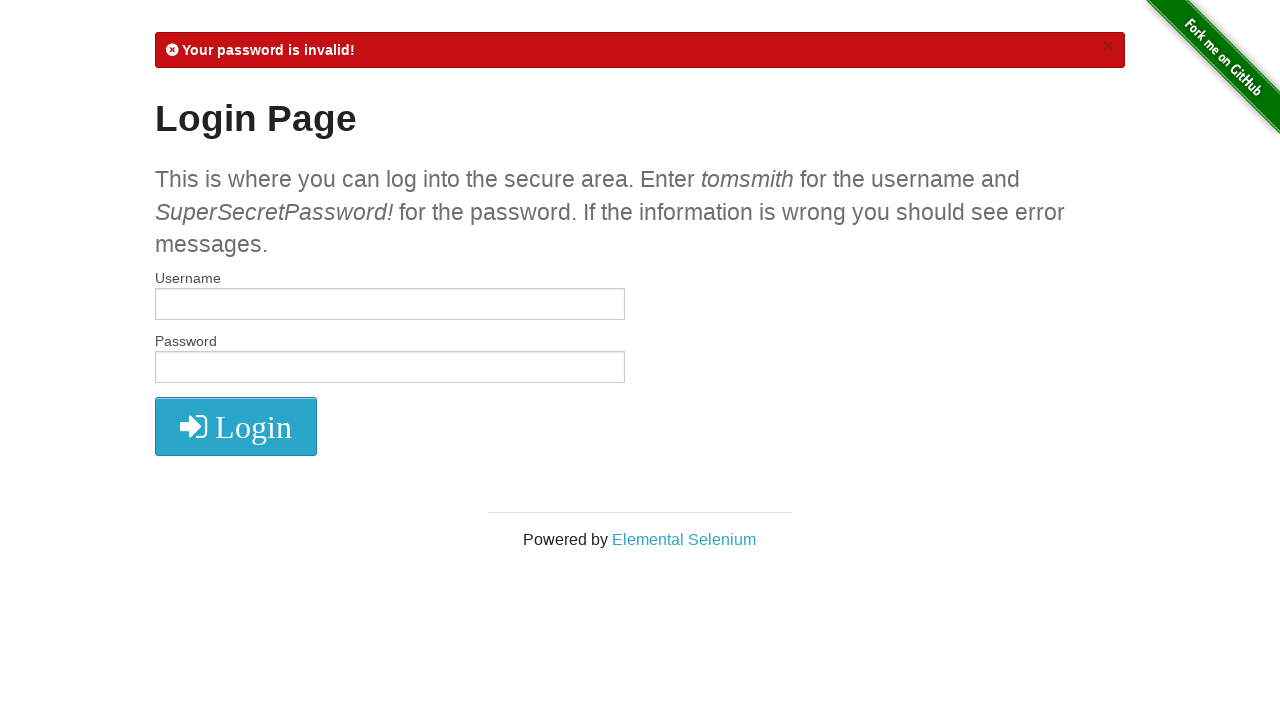